Fills out the entire feedback form, submits it, clicks No on the confirmation page, and verifies all previously entered data is preserved in the form fields.

Starting URL: https://kristinek.github.io/site/tasks/provide_feedback

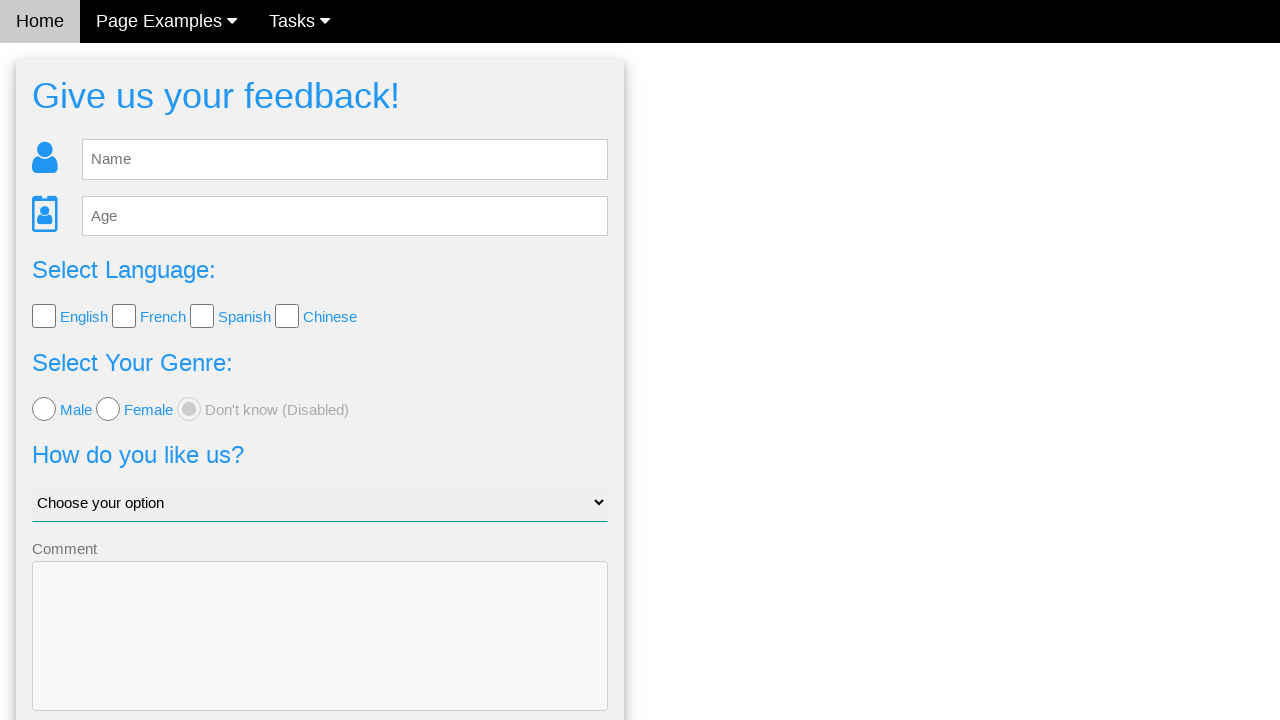

Filled name field with 'Test Name' on #fb_name
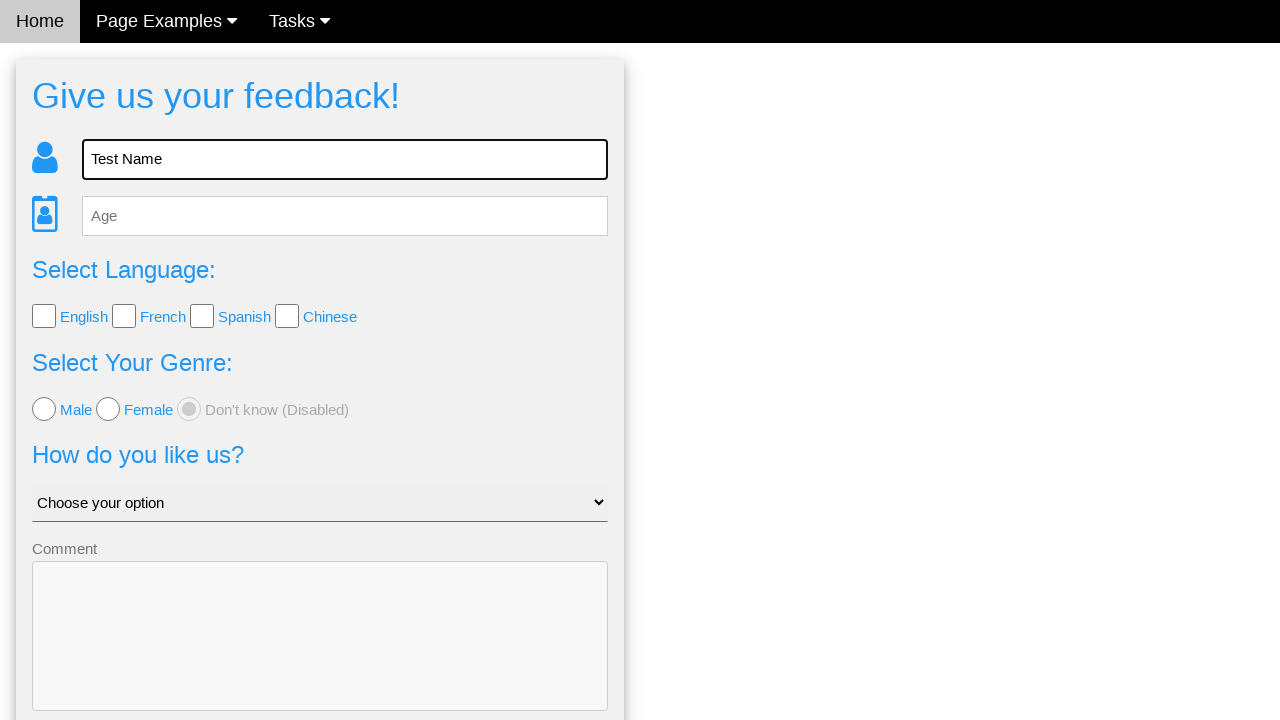

Filled age field with '123' on #fb_age
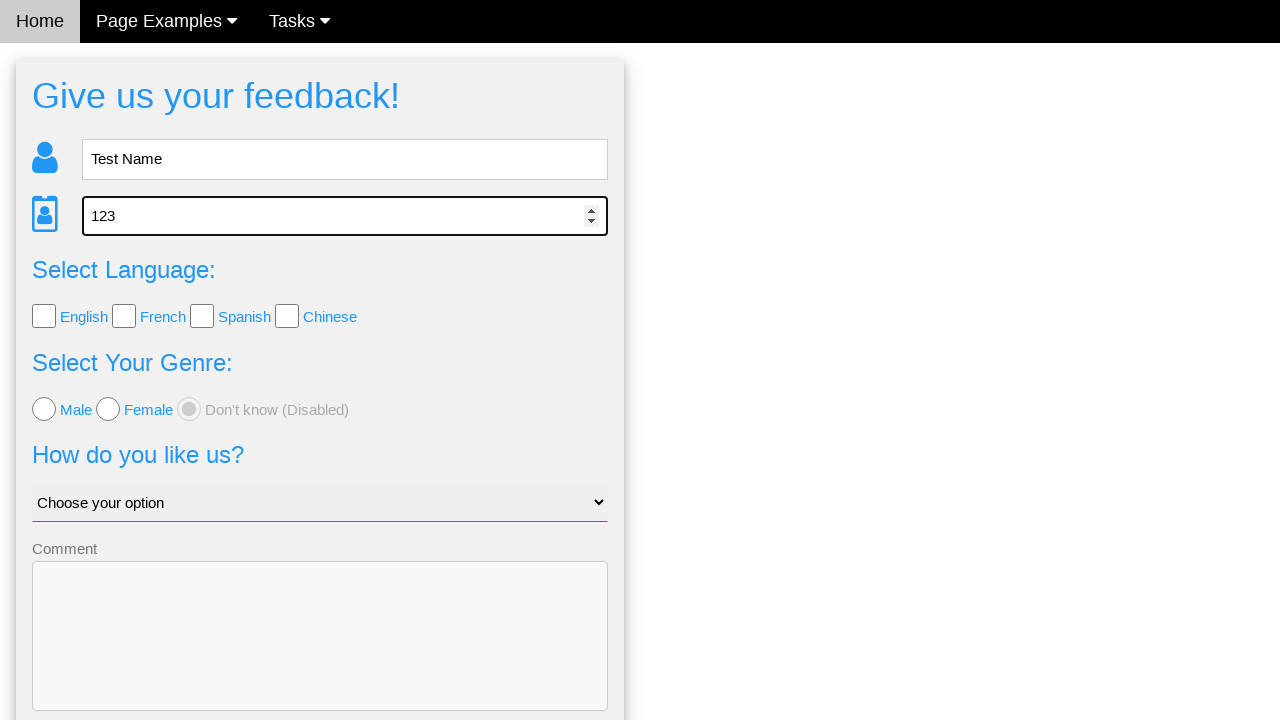

Checked language checkbox 1 at (44, 316) on [name='language'] >> nth=0
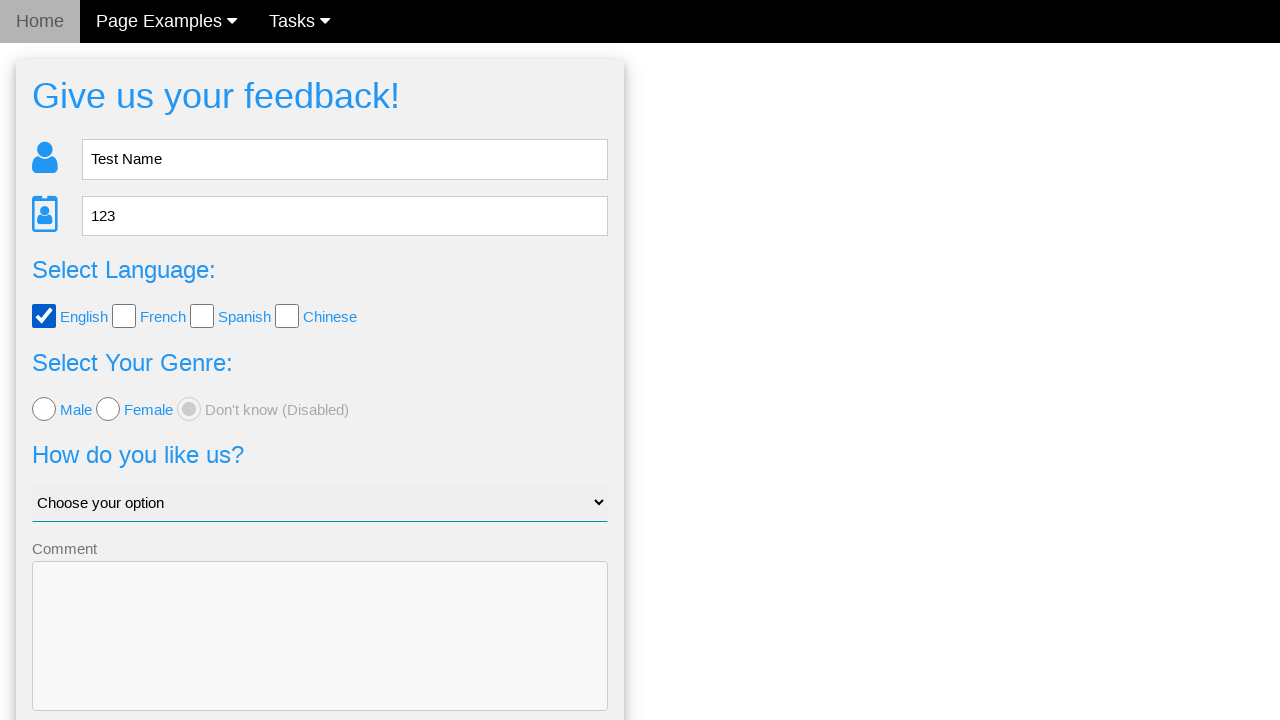

Checked language checkbox 2 at (124, 316) on [name='language'] >> nth=1
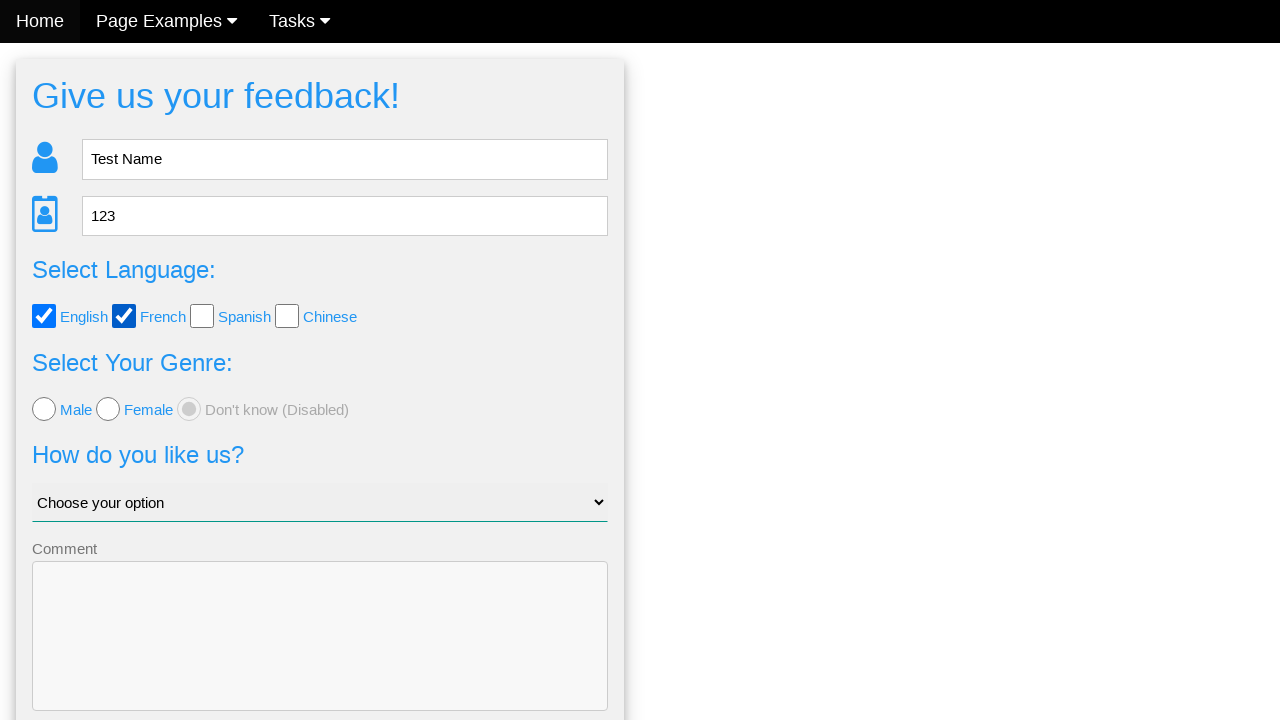

Checked language checkbox 3 at (202, 316) on [name='language'] >> nth=2
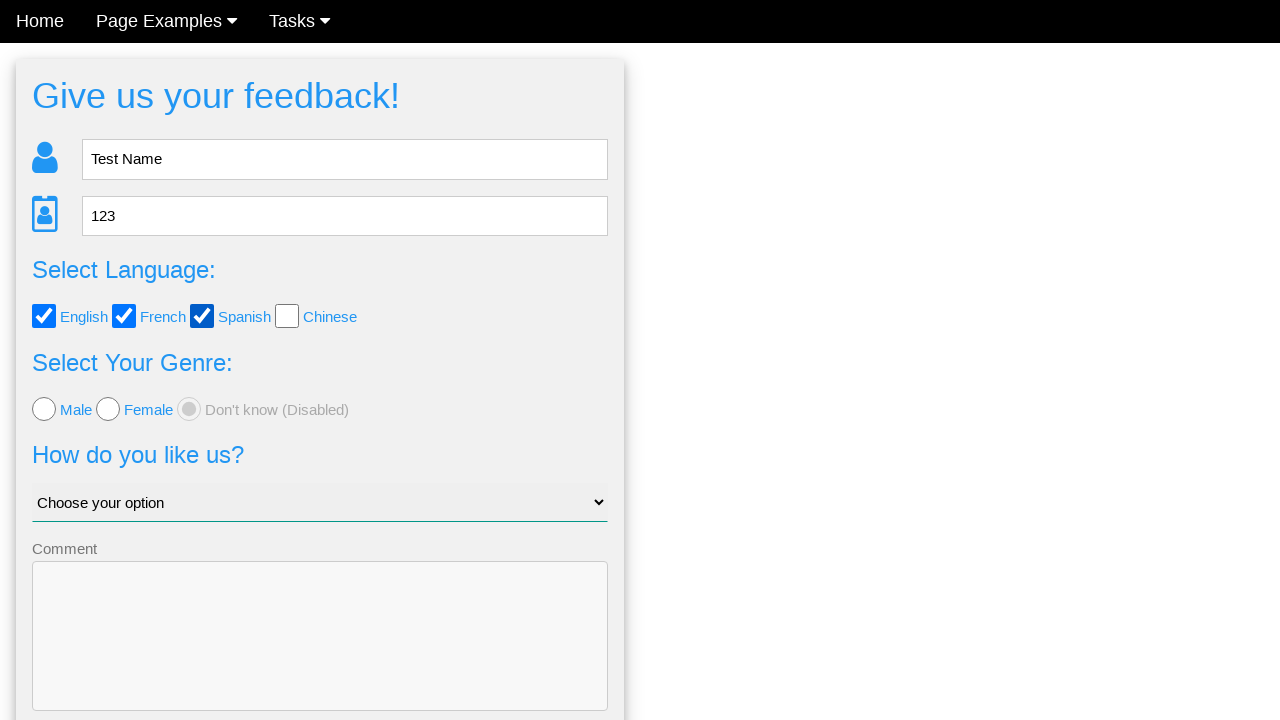

Checked language checkbox 4 at (287, 316) on [name='language'] >> nth=3
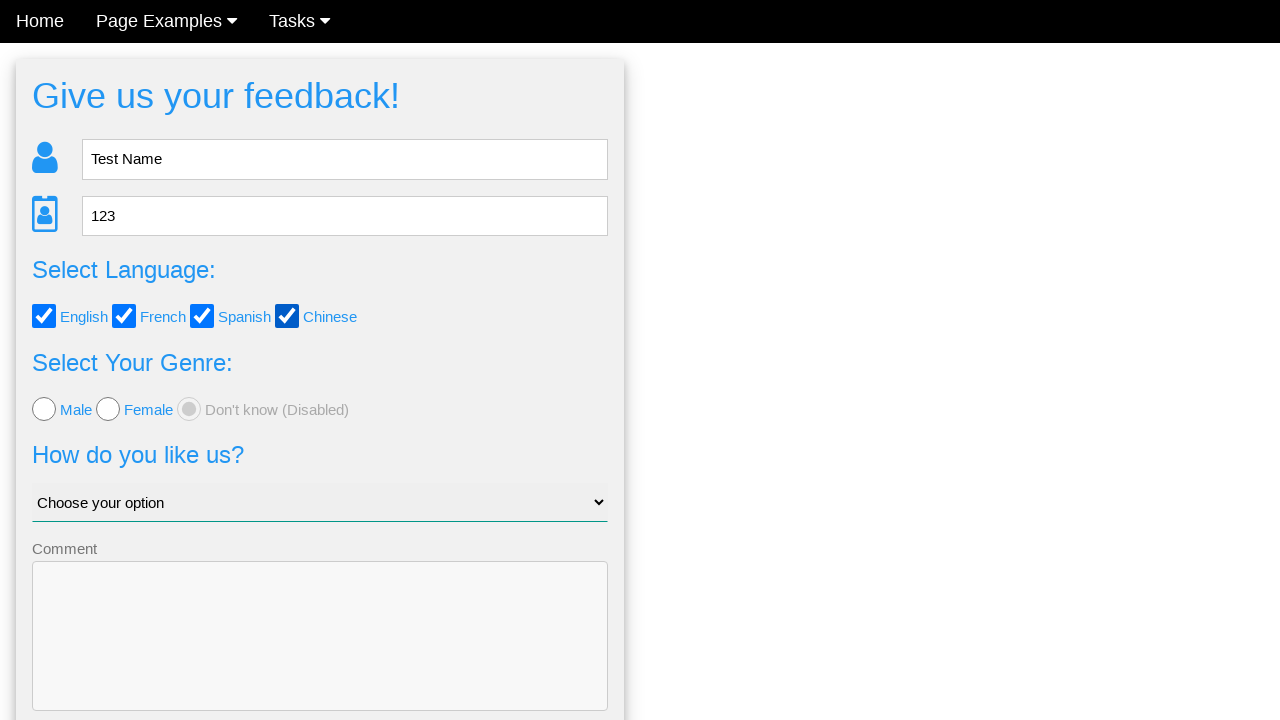

Selected female gender option at (108, 409) on [name='gender'][value='female']
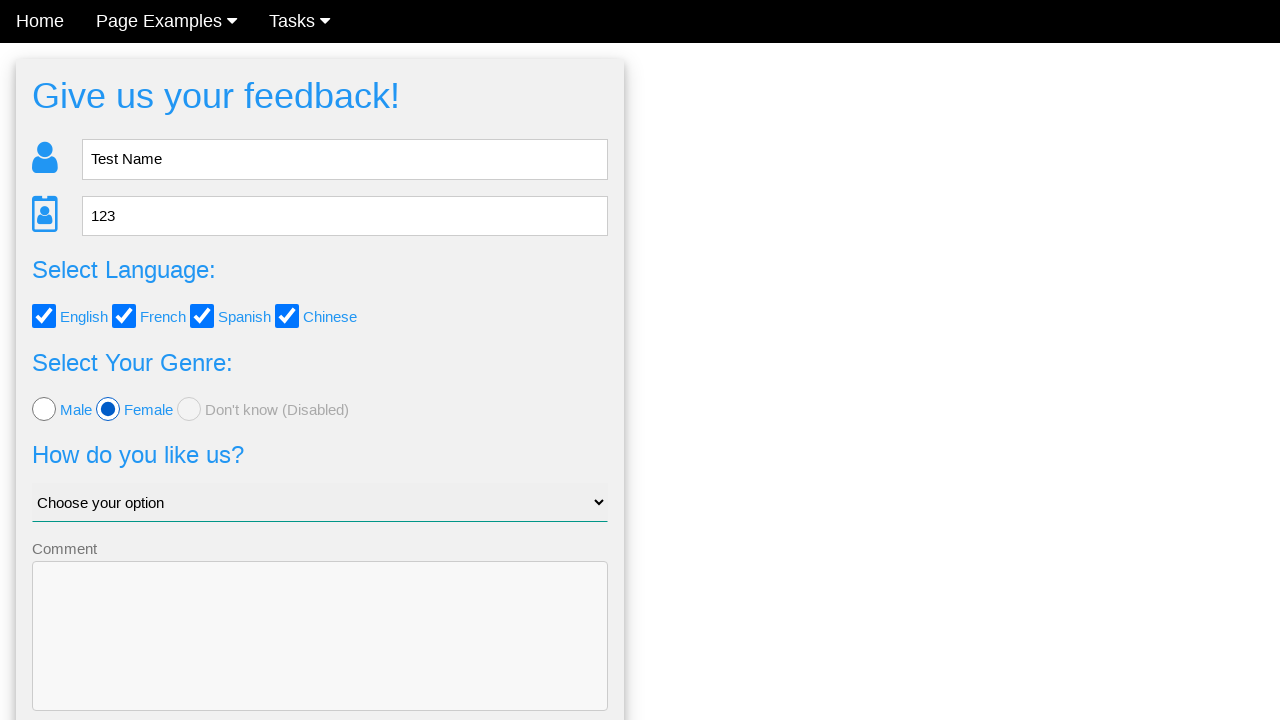

Selected 'Good' from dropdown (index 1) on #like_us
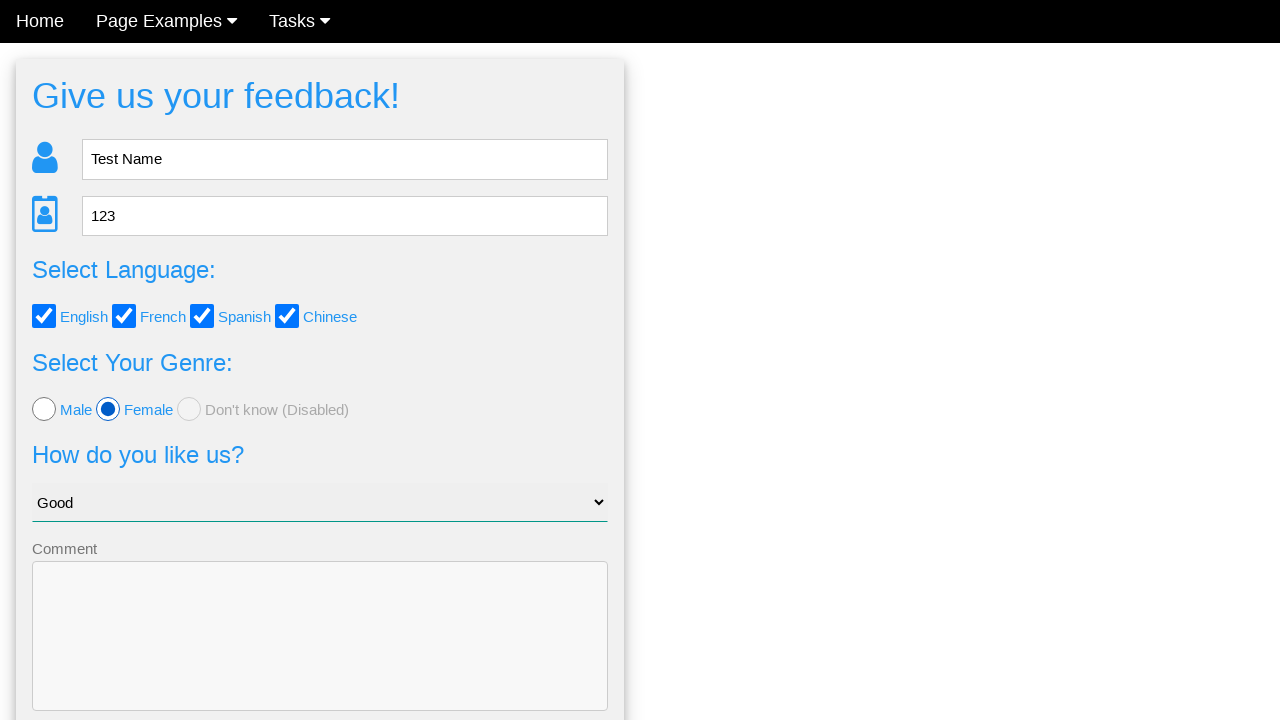

Filled comment field with 'Test Comment' on textarea.w3-input.w3-border
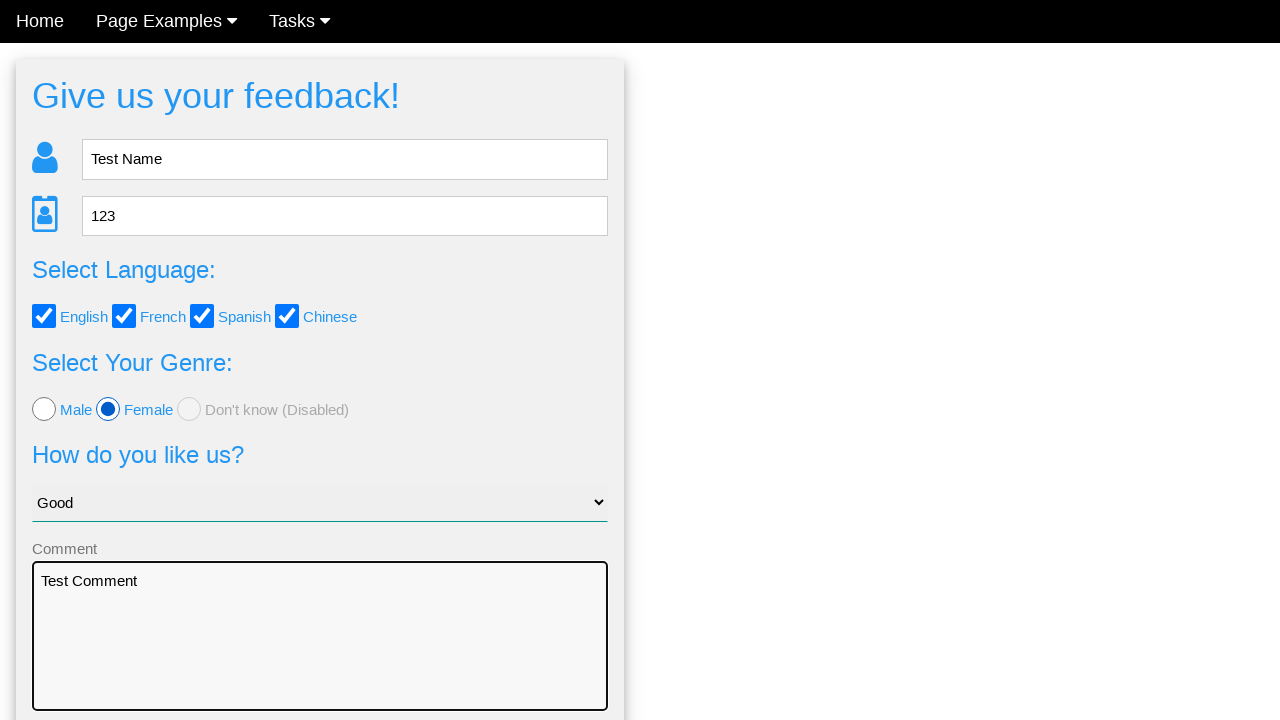

Clicked Send button to submit feedback form at (320, 656) on button.w3-btn-block.w3-blue.w3-section
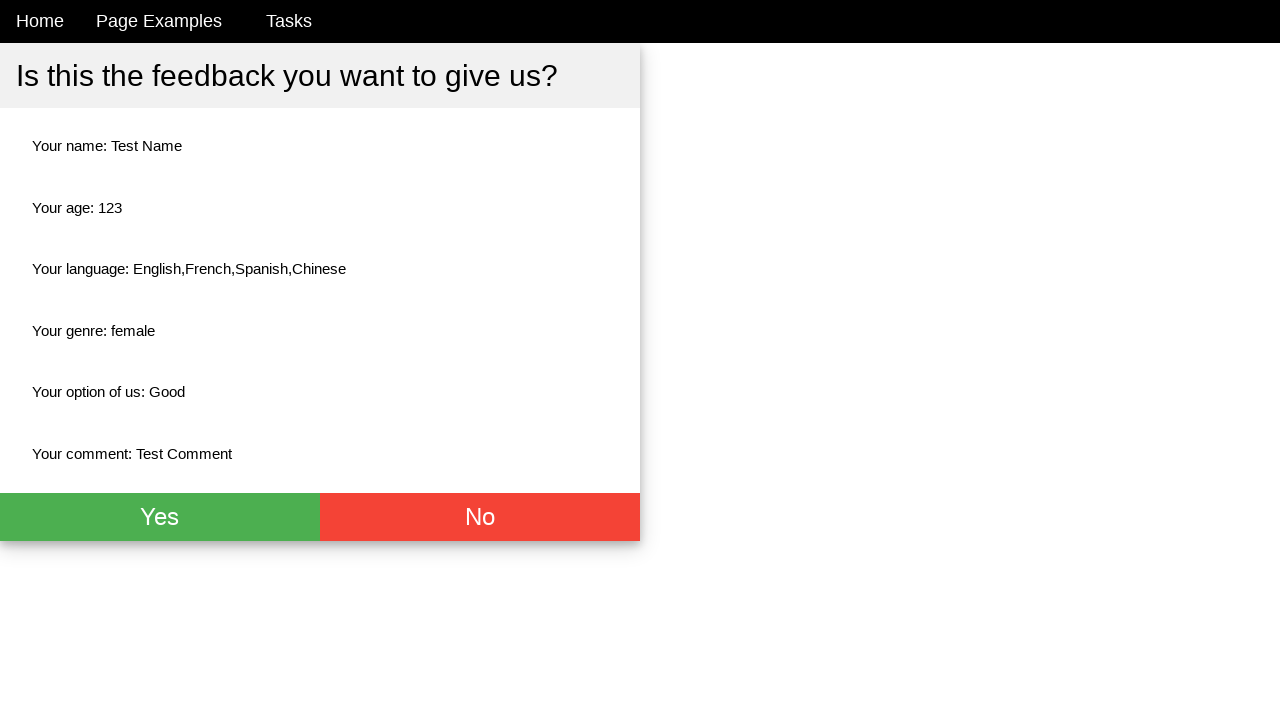

Confirmation page loaded with No button visible
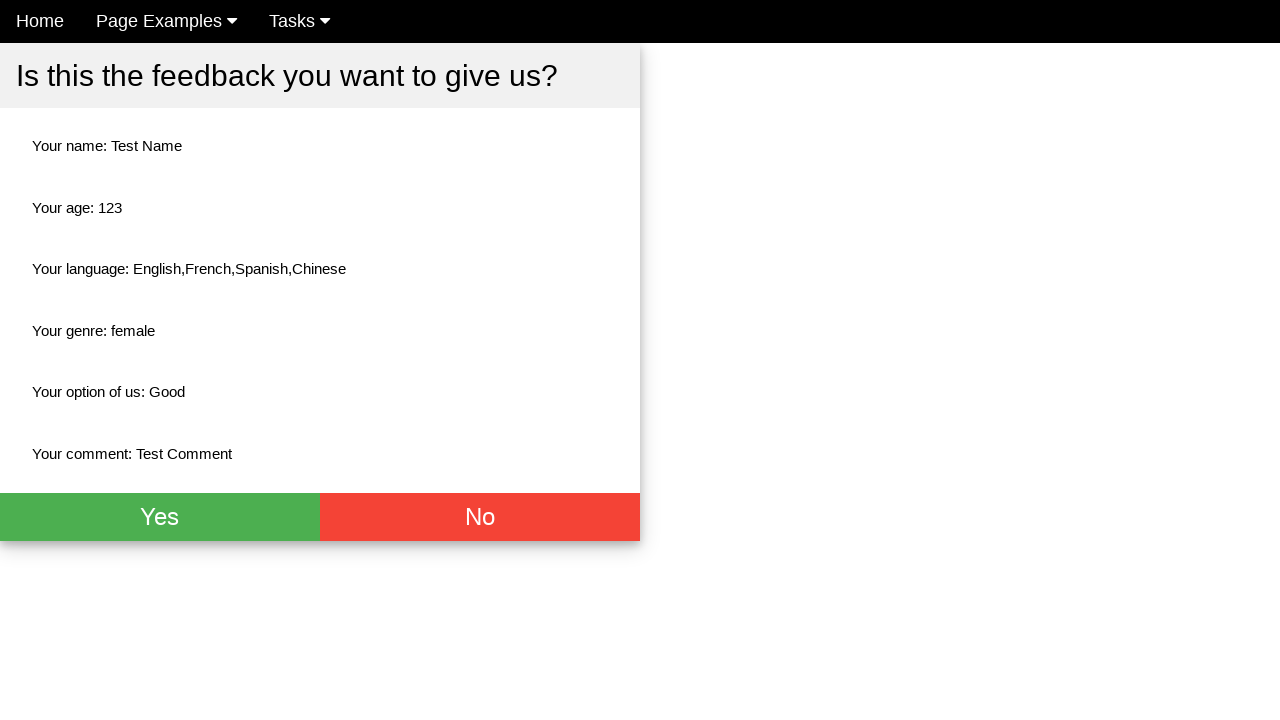

Clicked No button on confirmation page at (480, 517) on button.w3-btn.w3-red.w3-xlarge
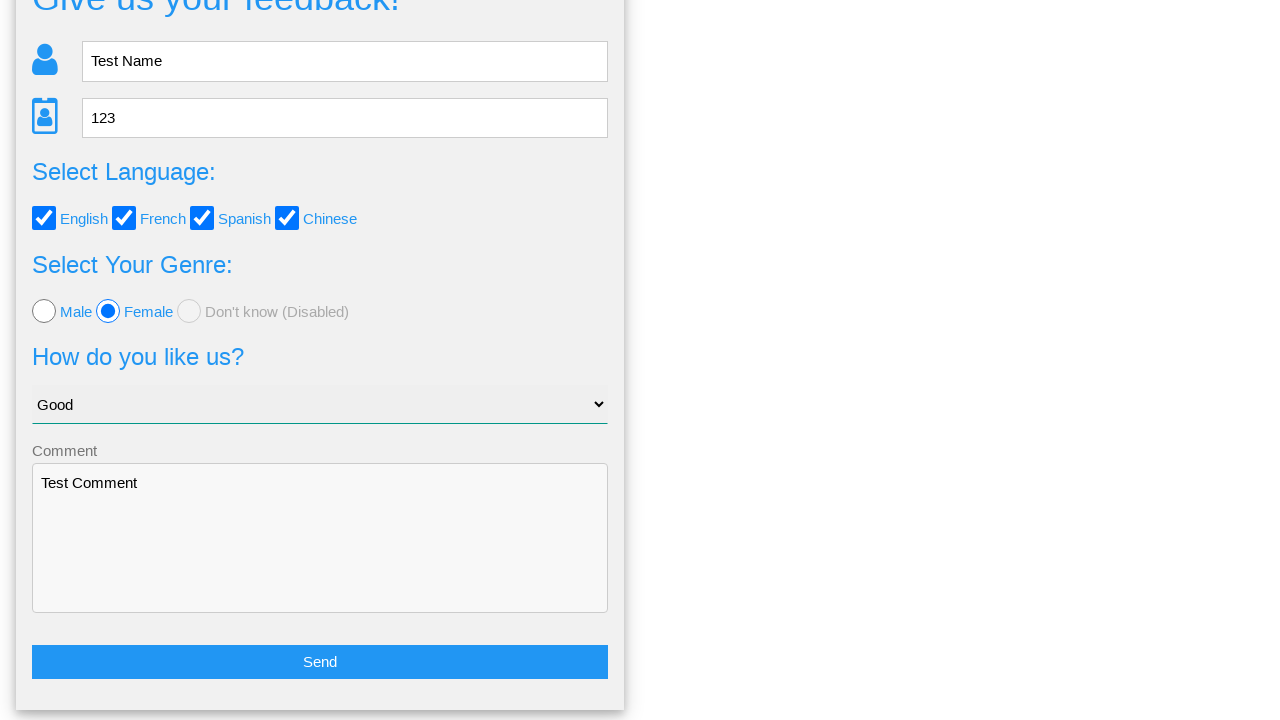

Returned to feedback form after clicking No
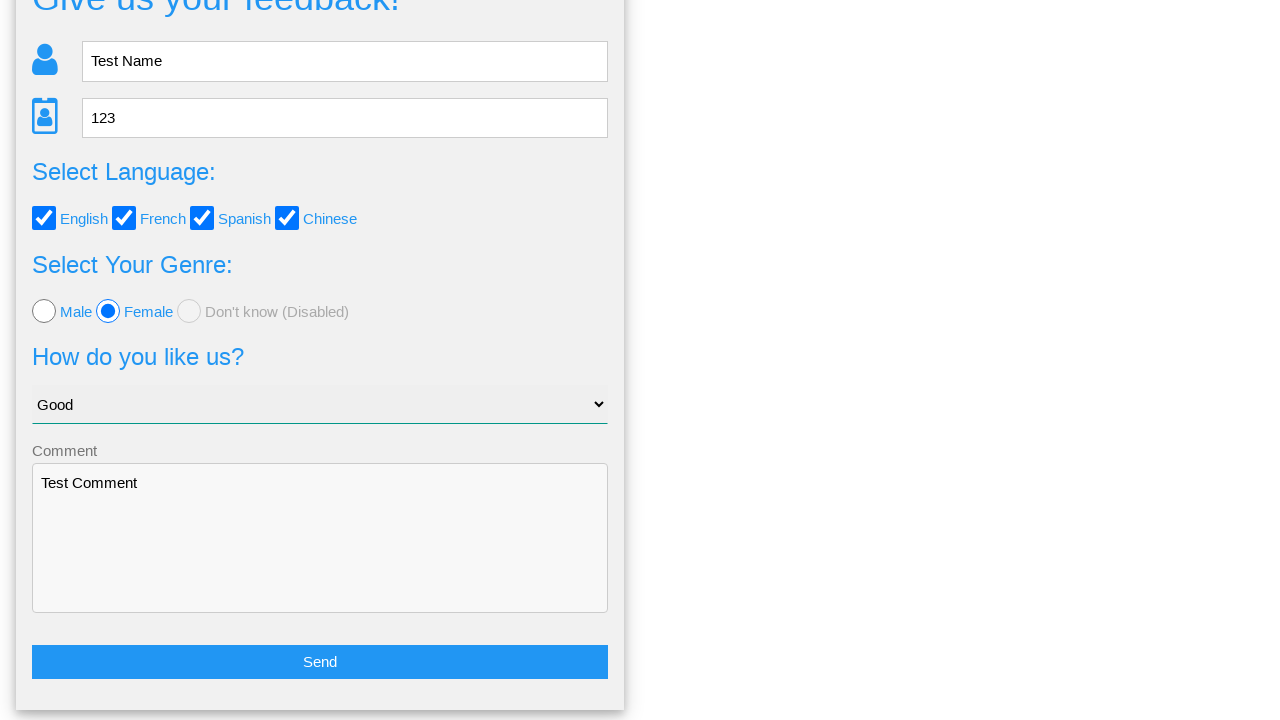

Verified name field still contains 'Test Name'
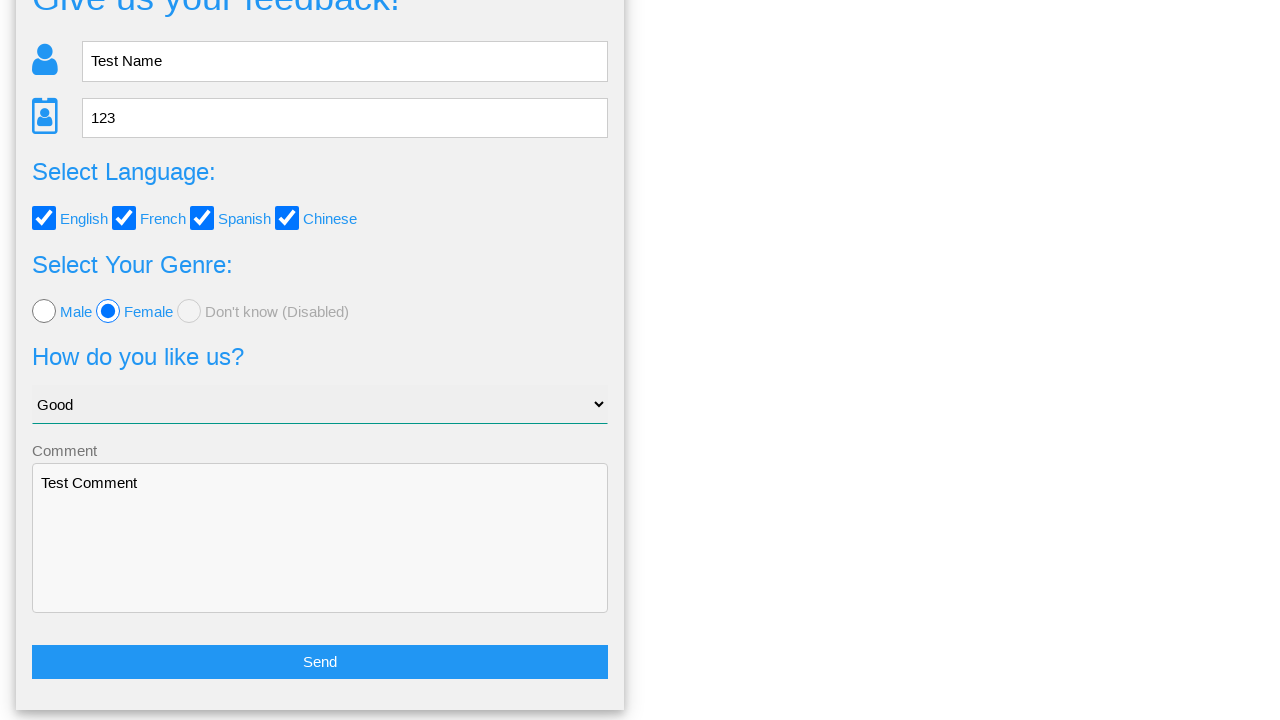

Verified age field still contains '123'
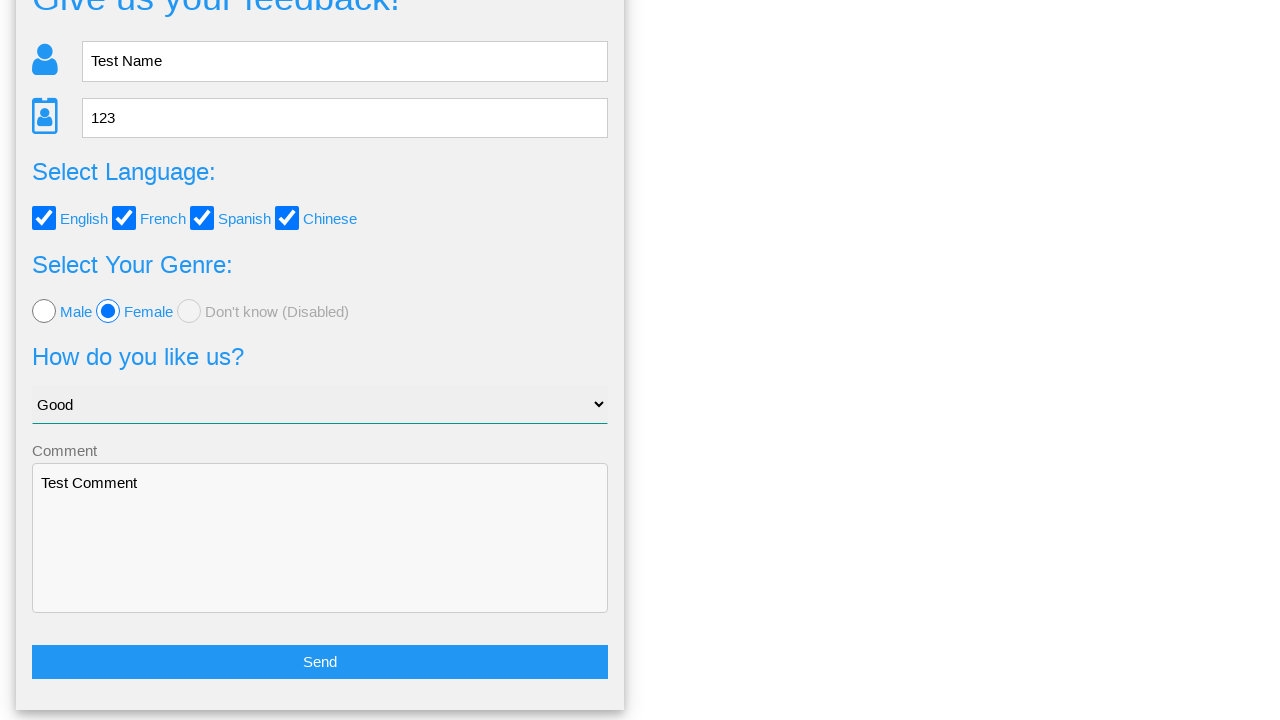

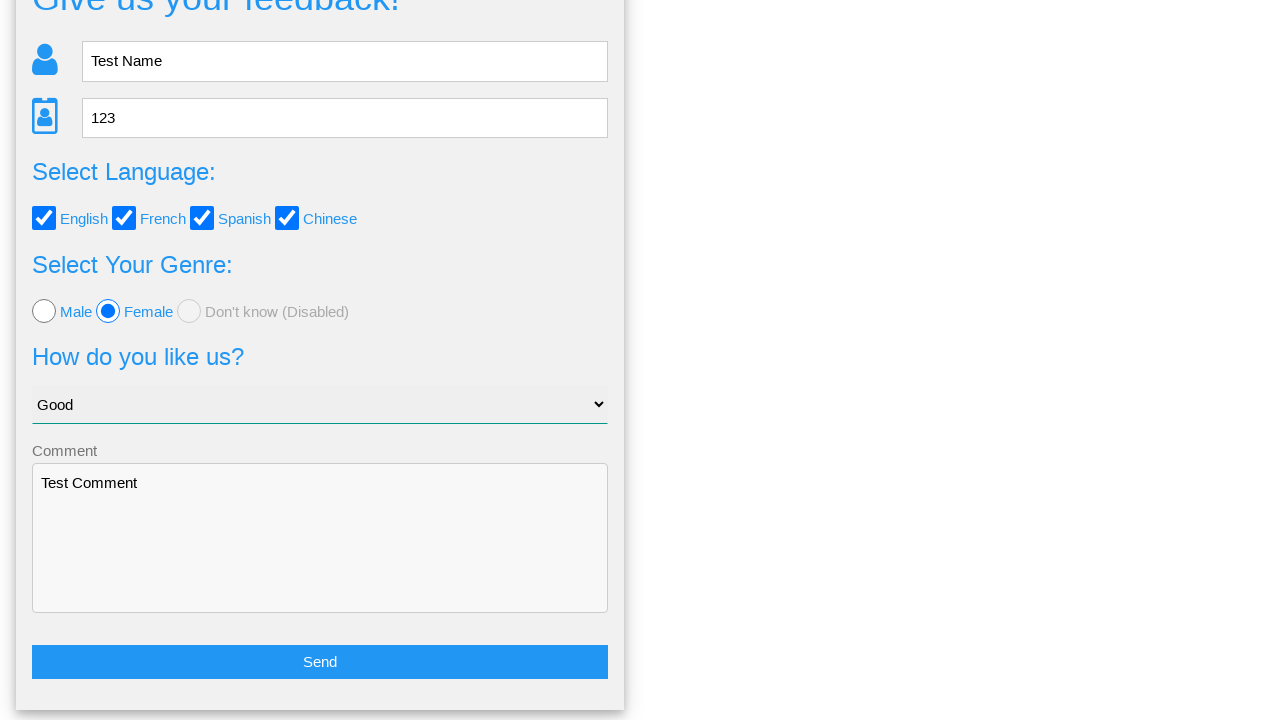